Tests page scrolling functionality by scrolling to bottom and then back to top

Starting URL: https://anhtester.com/

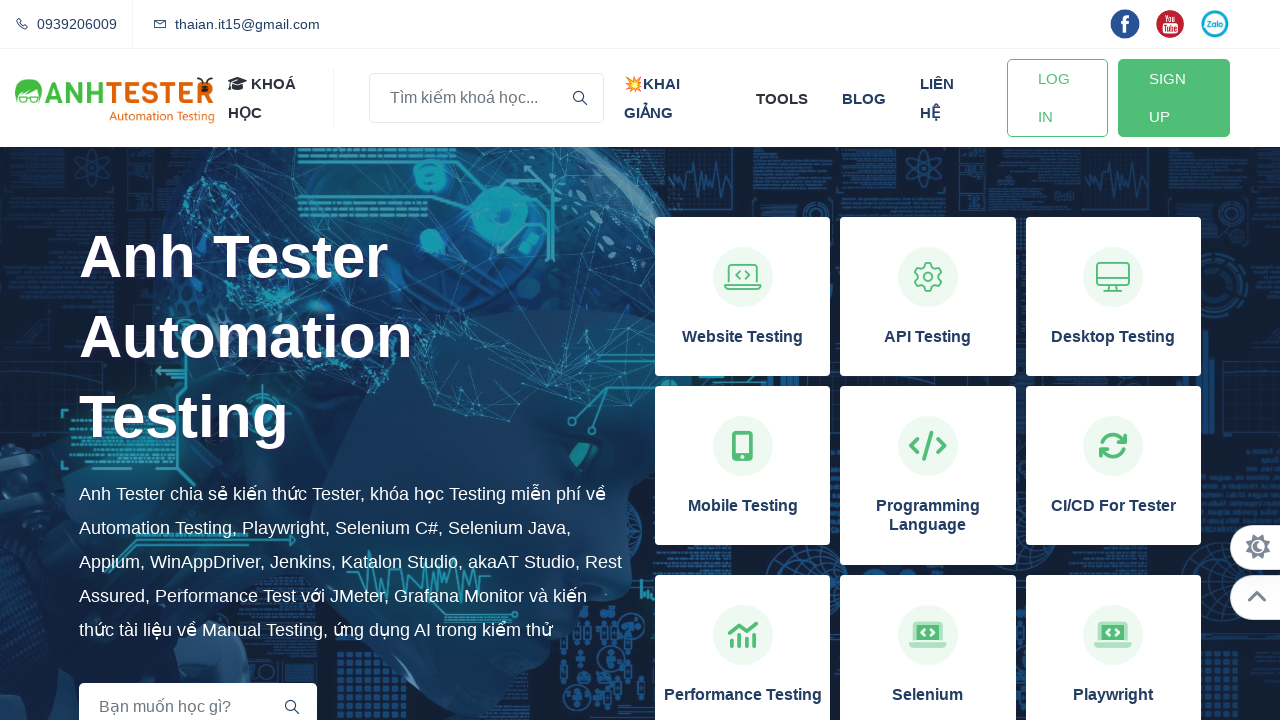

Pressed End key to scroll page to bottom
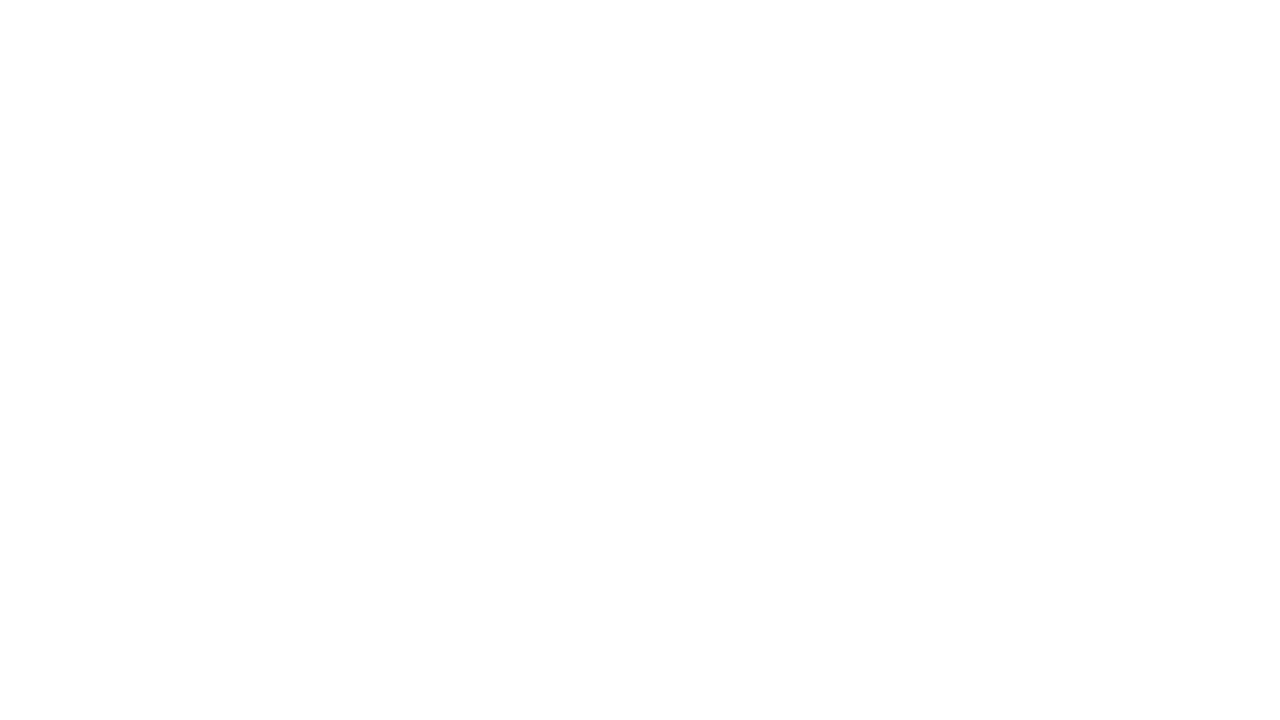

Pressed Home key to scroll page back to top
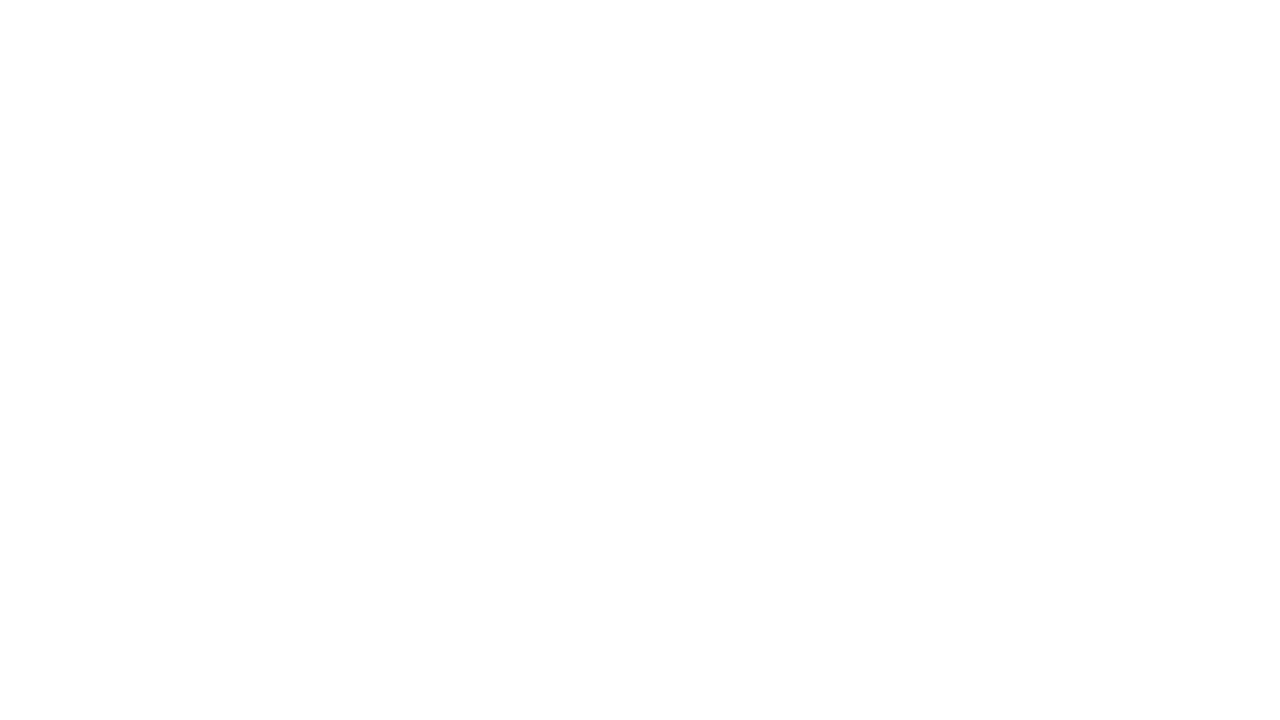

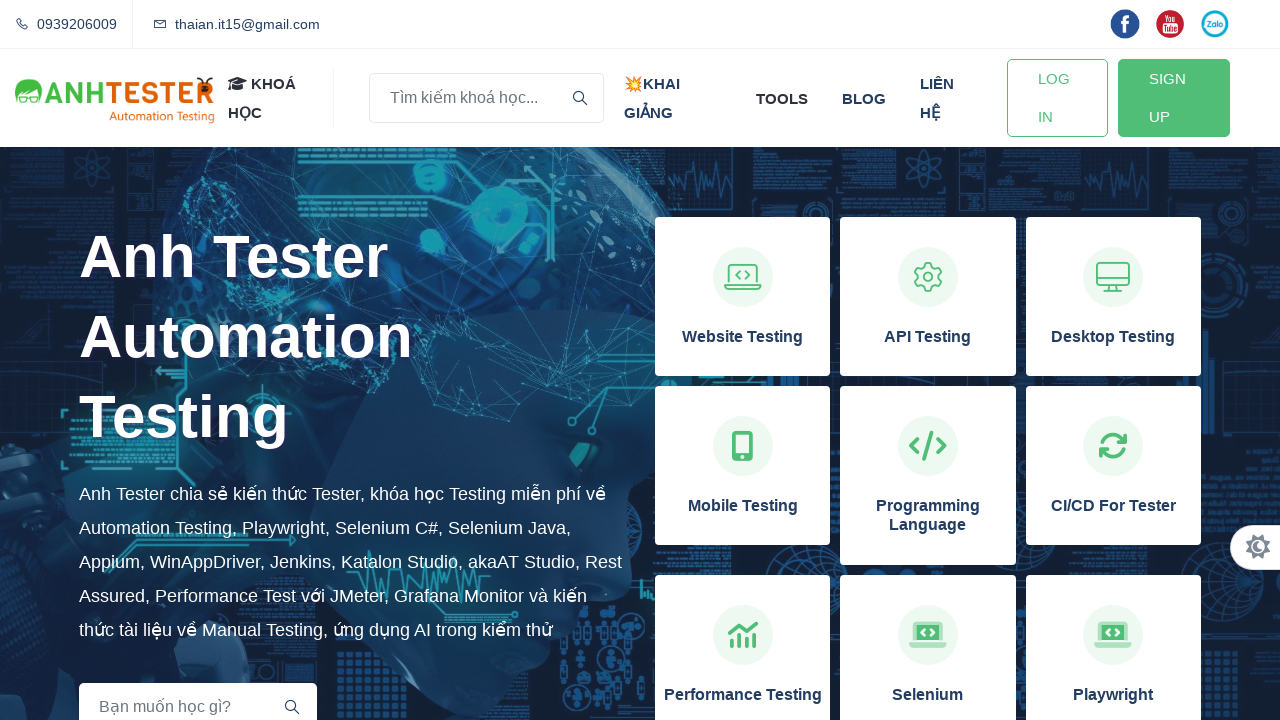